Navigates through nested iframes to find and verify the "Child Iframe" text content

Starting URL: https://demoqa.com/nestedframes

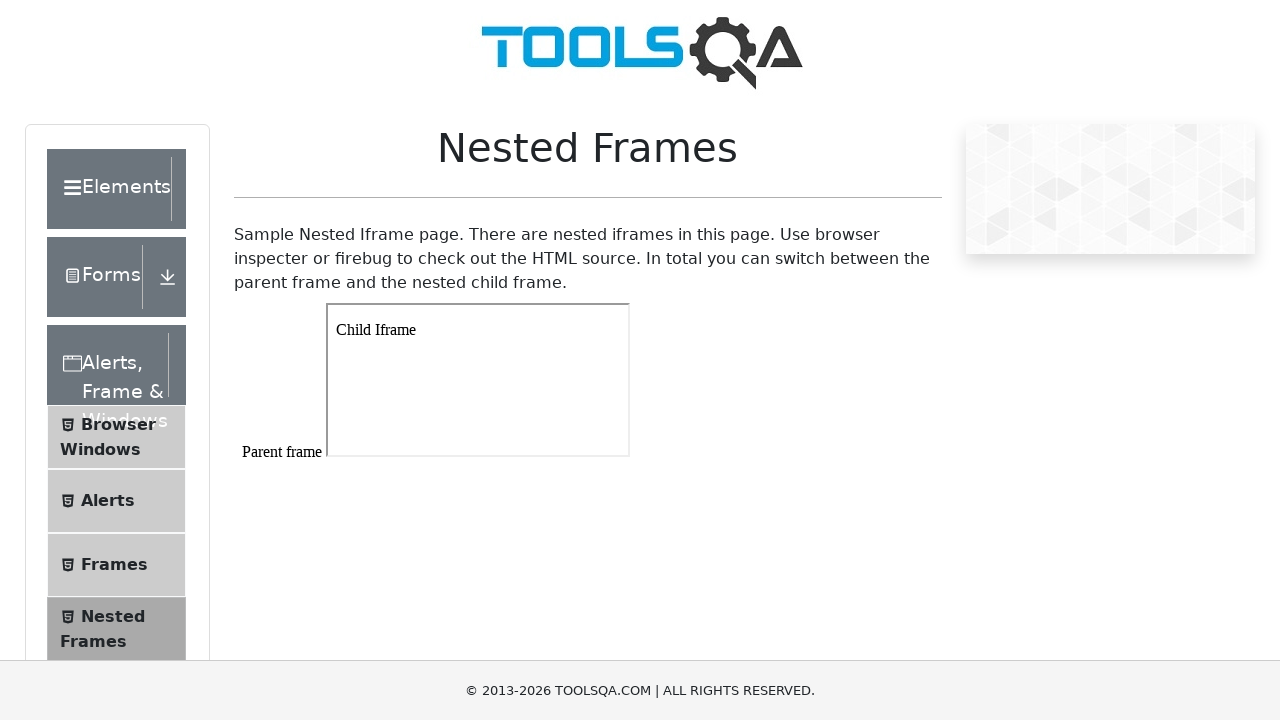

Navigated to nested frames demo page
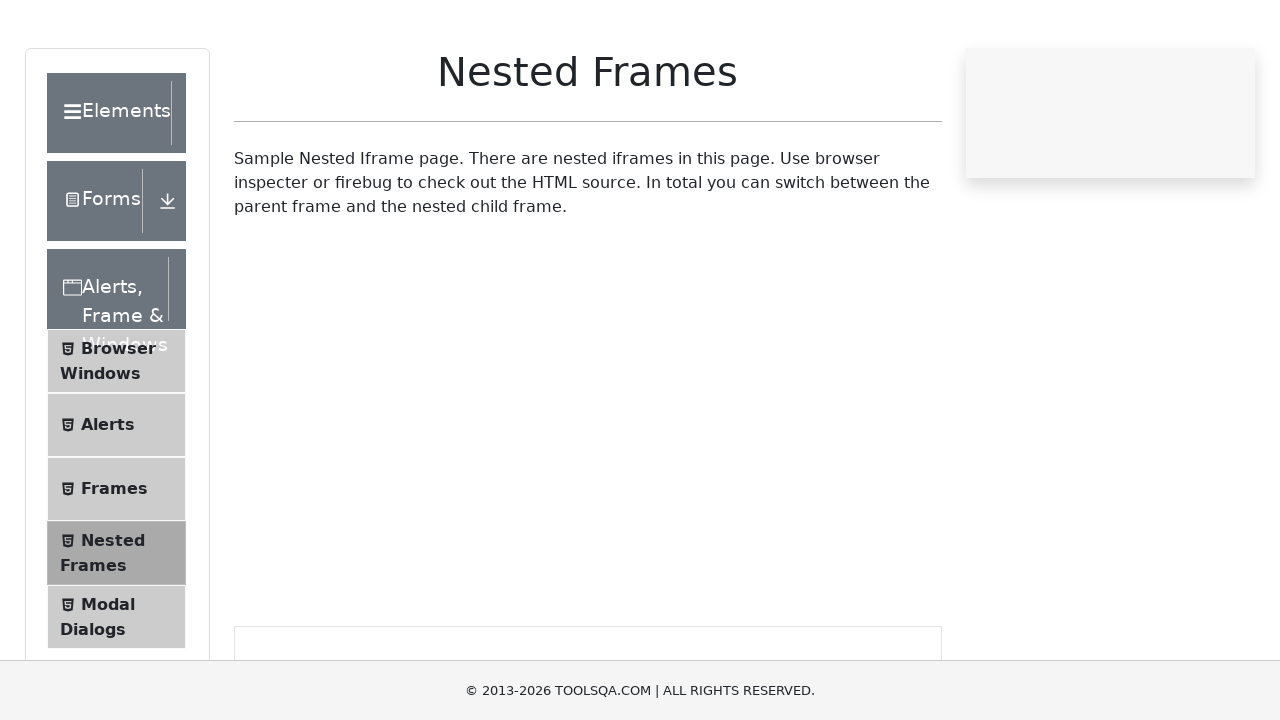

Switched to parent frame (frame1)
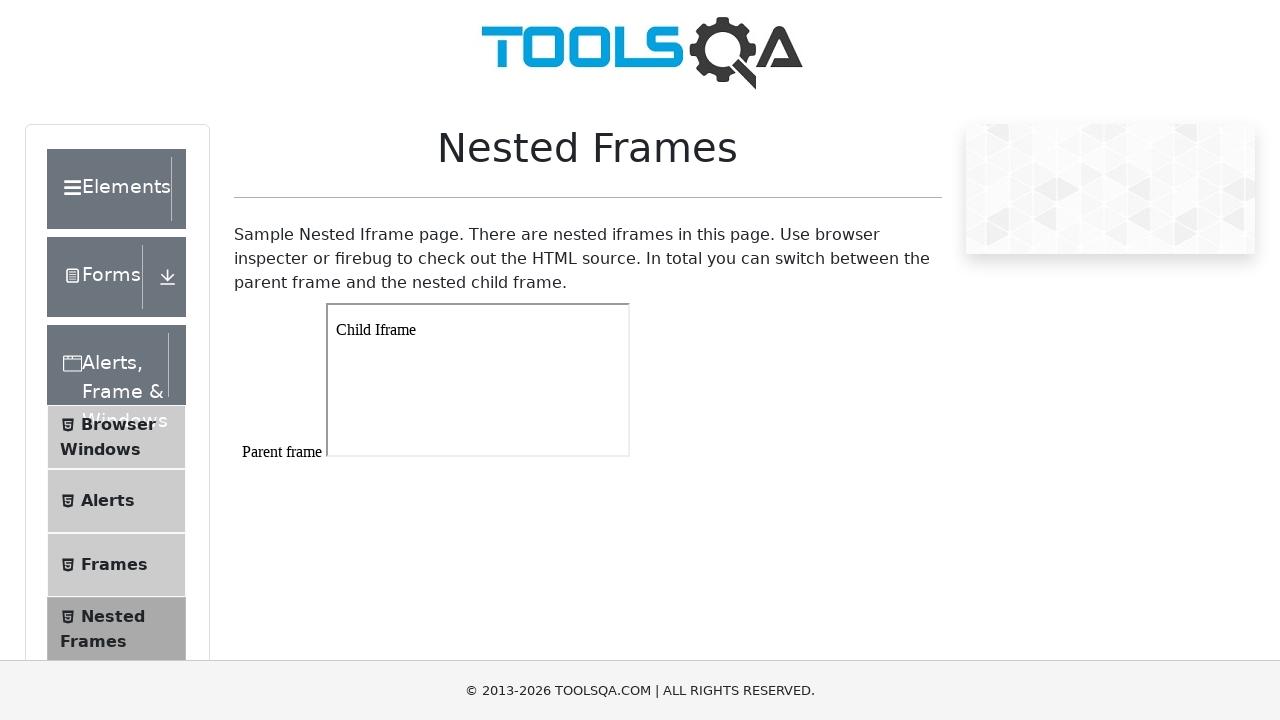

Retrieved child frames from parent frame
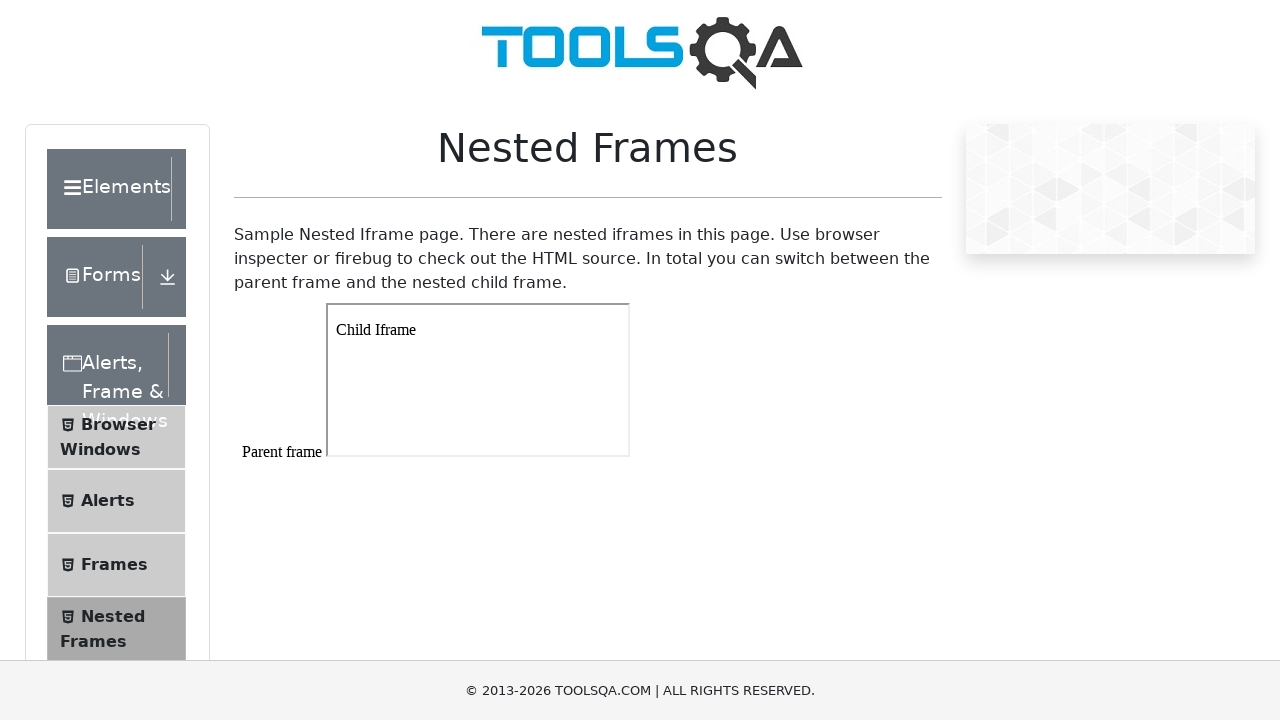

Located 'Child Iframe' text element in child frame
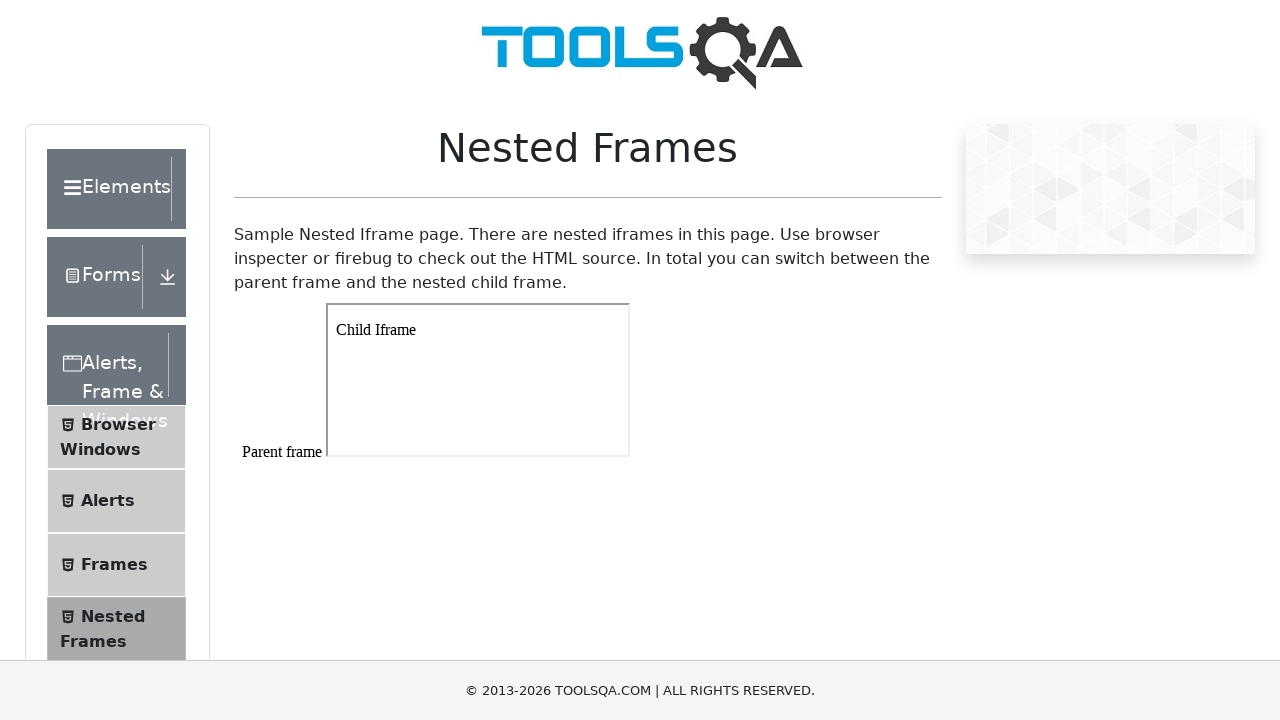

Verified 'Child Iframe' text content: Child Iframe
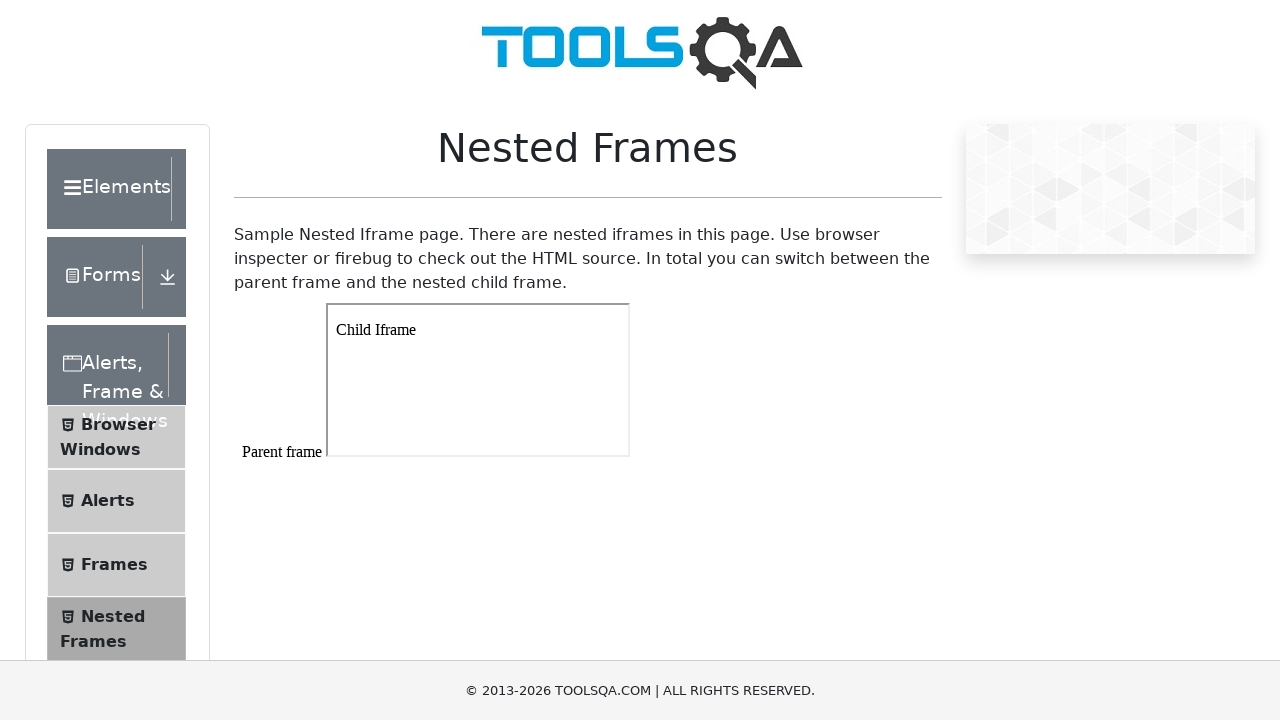

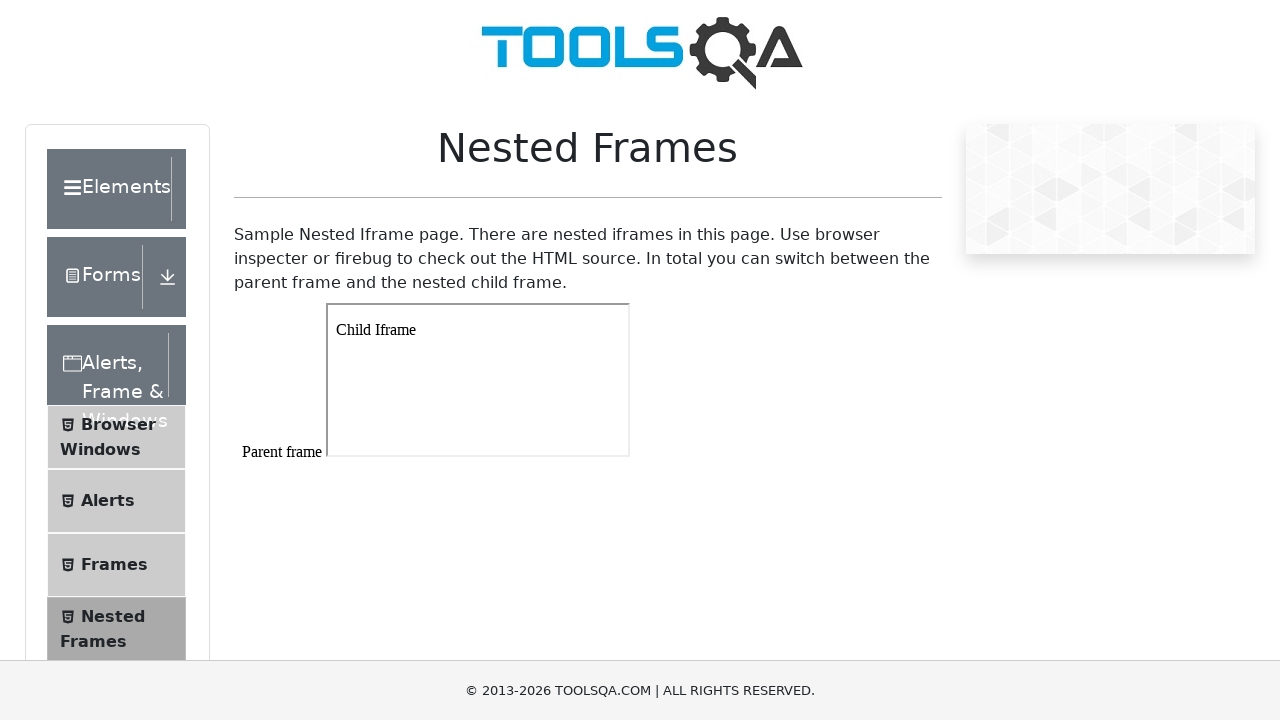